Tests user registration/sign-up functionality by filling in username and password fields and submitting the form

Starting URL: https://www.demoblaze.com/

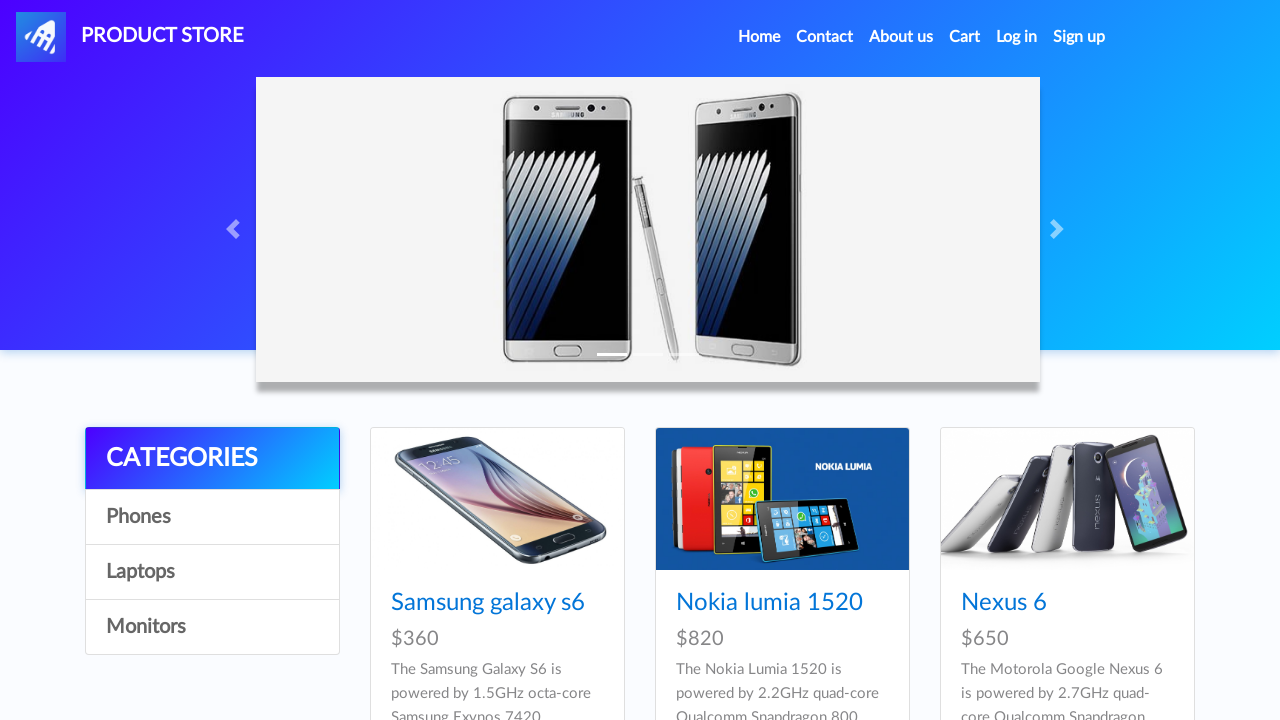

Clicked Sign up button to open registration modal at (1079, 37) on xpath=//a[@id='signin2']
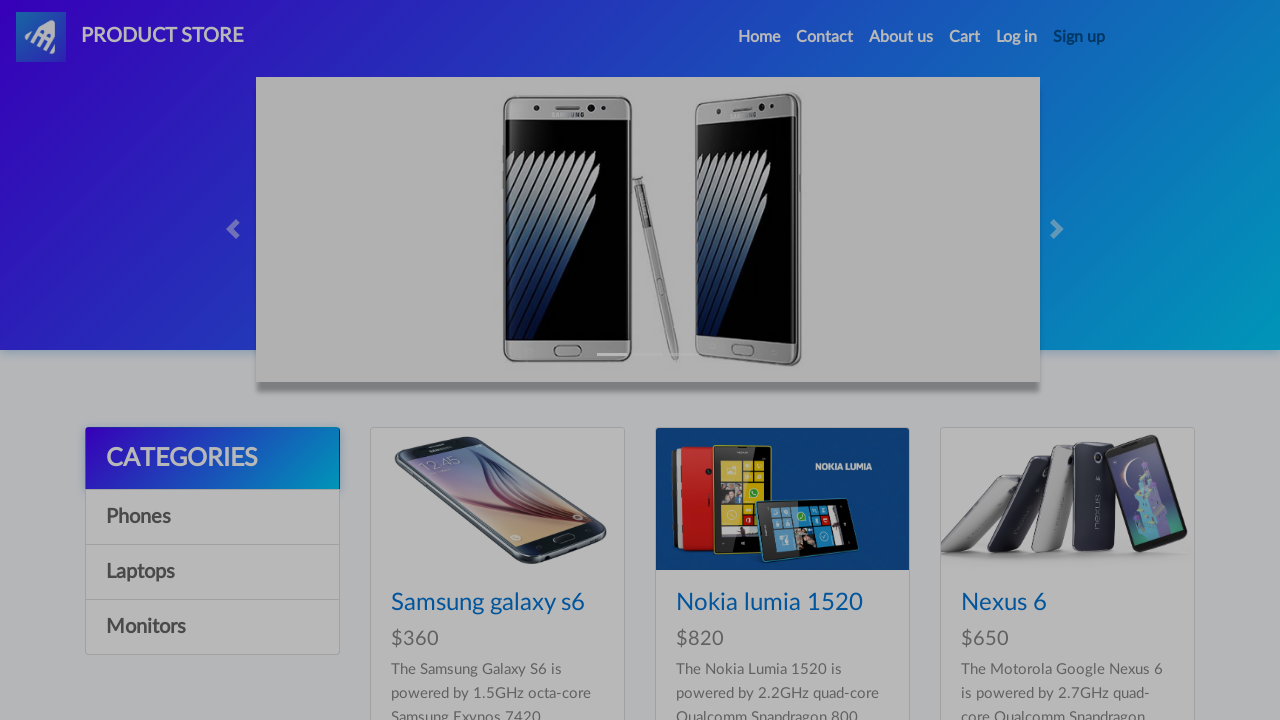

Registration modal loaded with username field visible
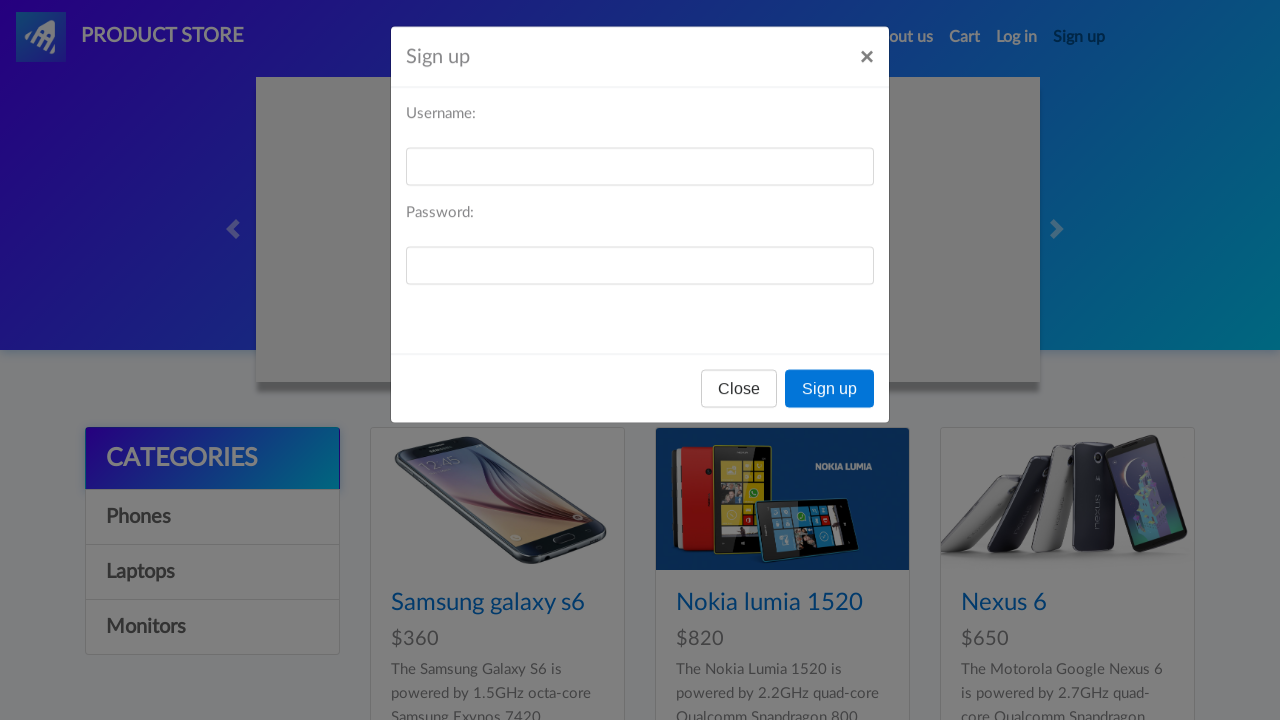

Filled username field with 'testuser8472' on //input[@id='sign-username']
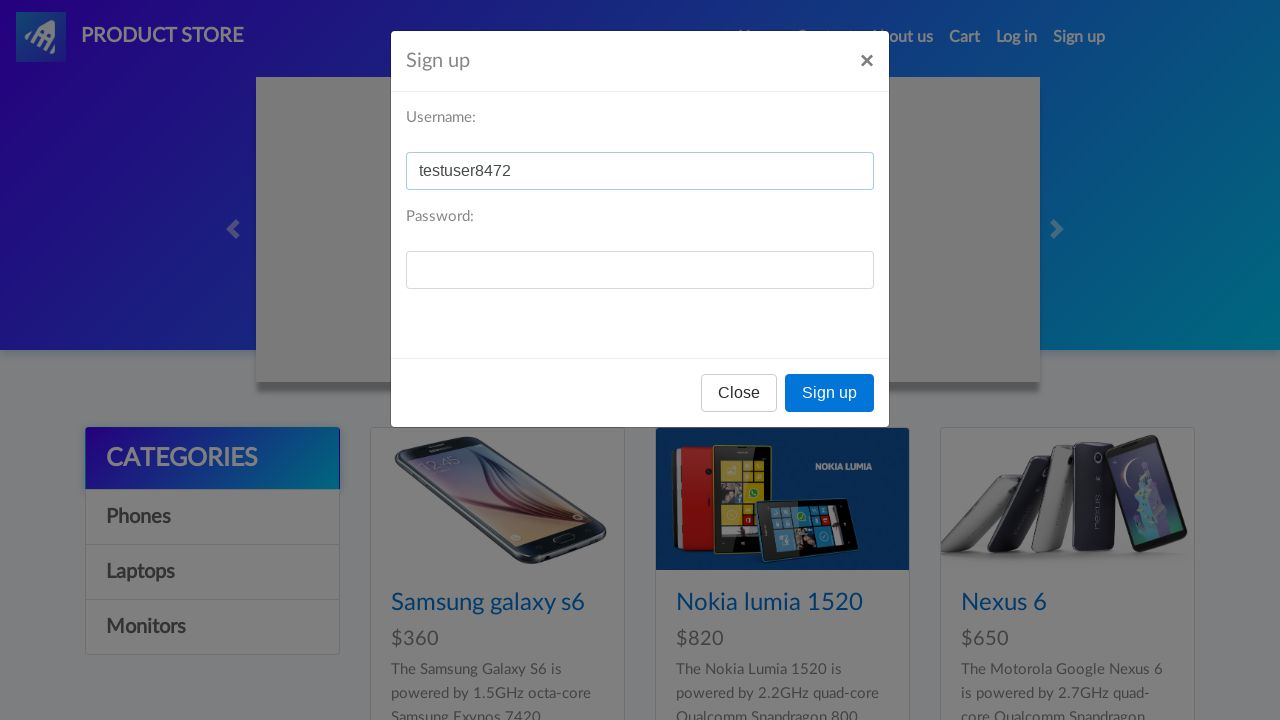

Filled password field with 'testpass9283' on //input[@id='sign-password']
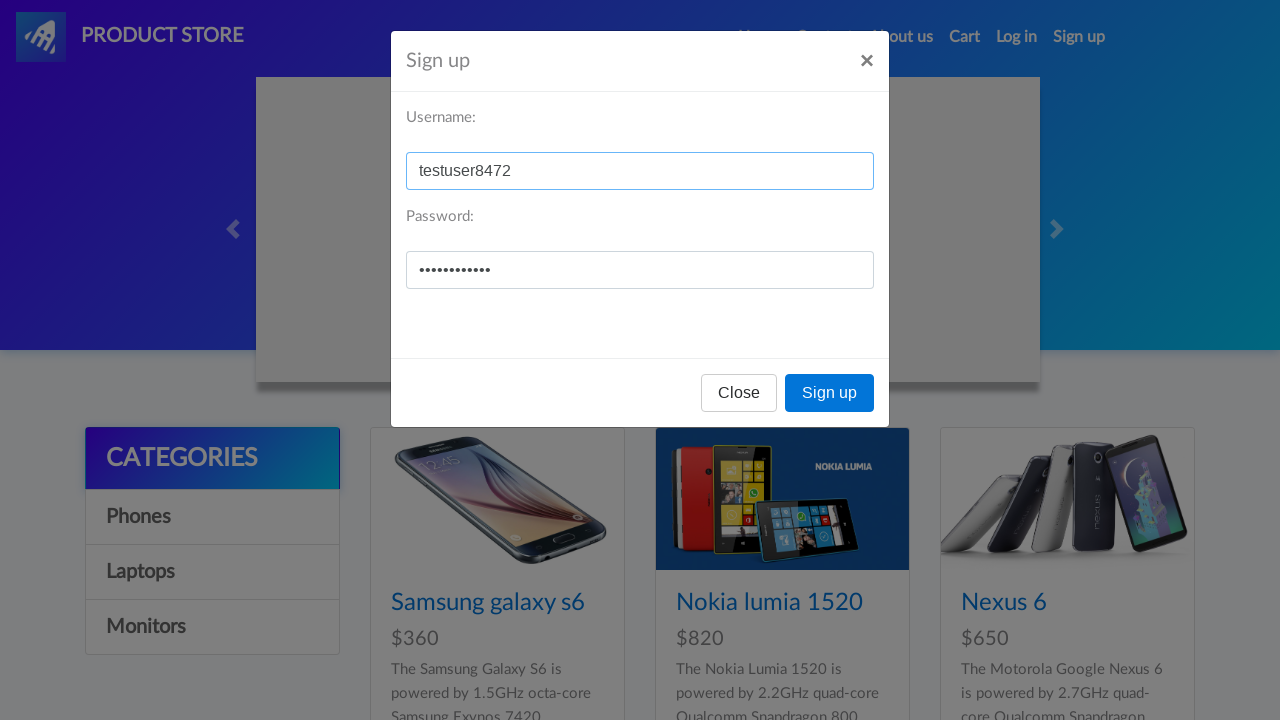

Clicked register button to submit sign-up form at (830, 393) on xpath=//button[@onclick='register()']
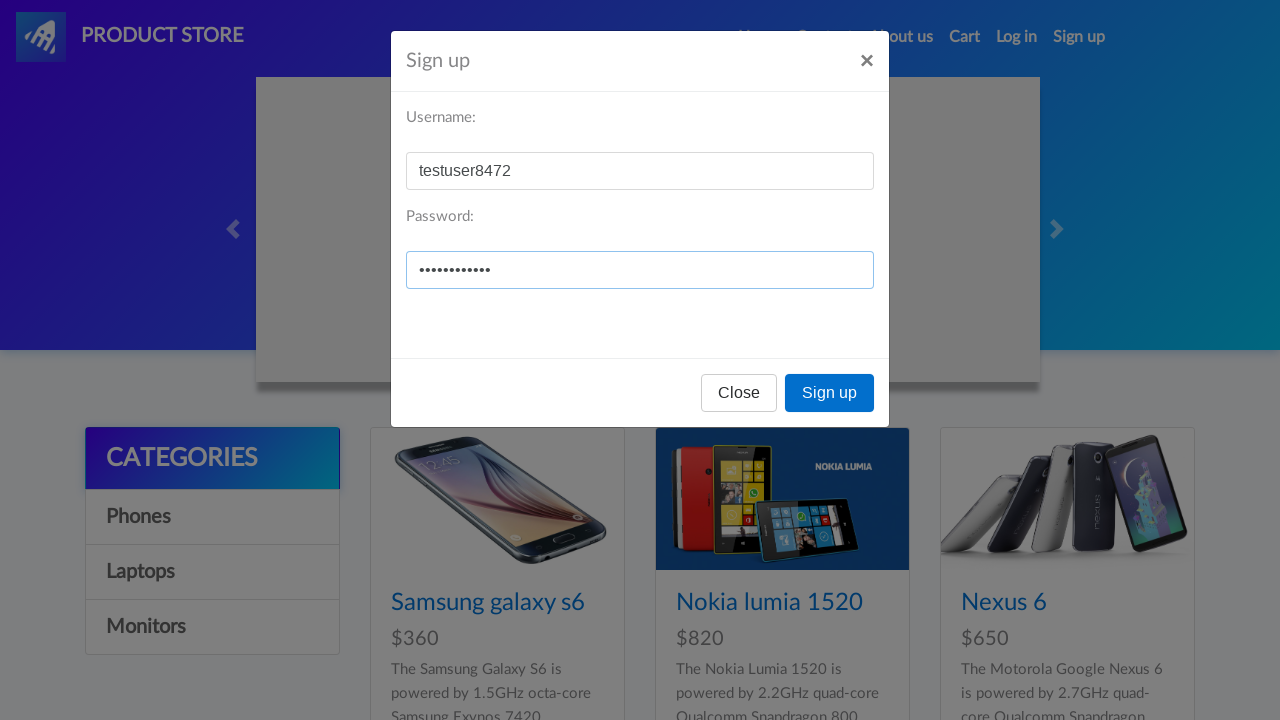

Alert dialog handled and accepted
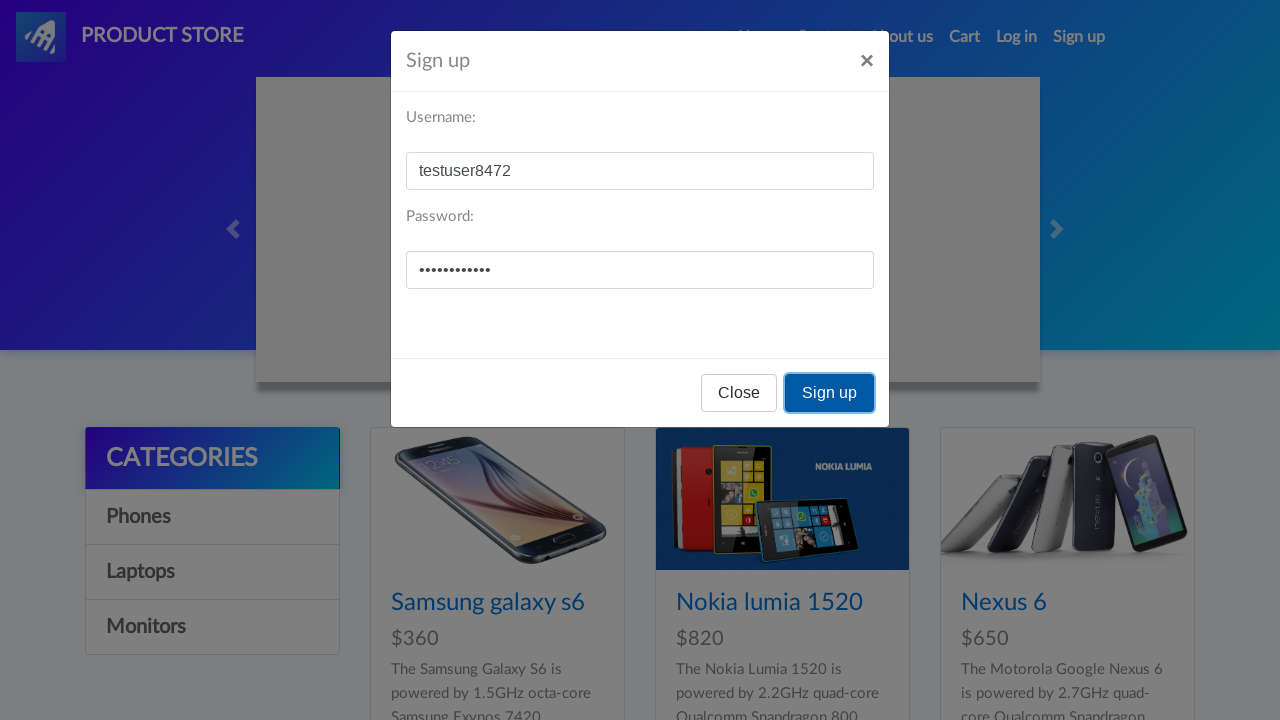

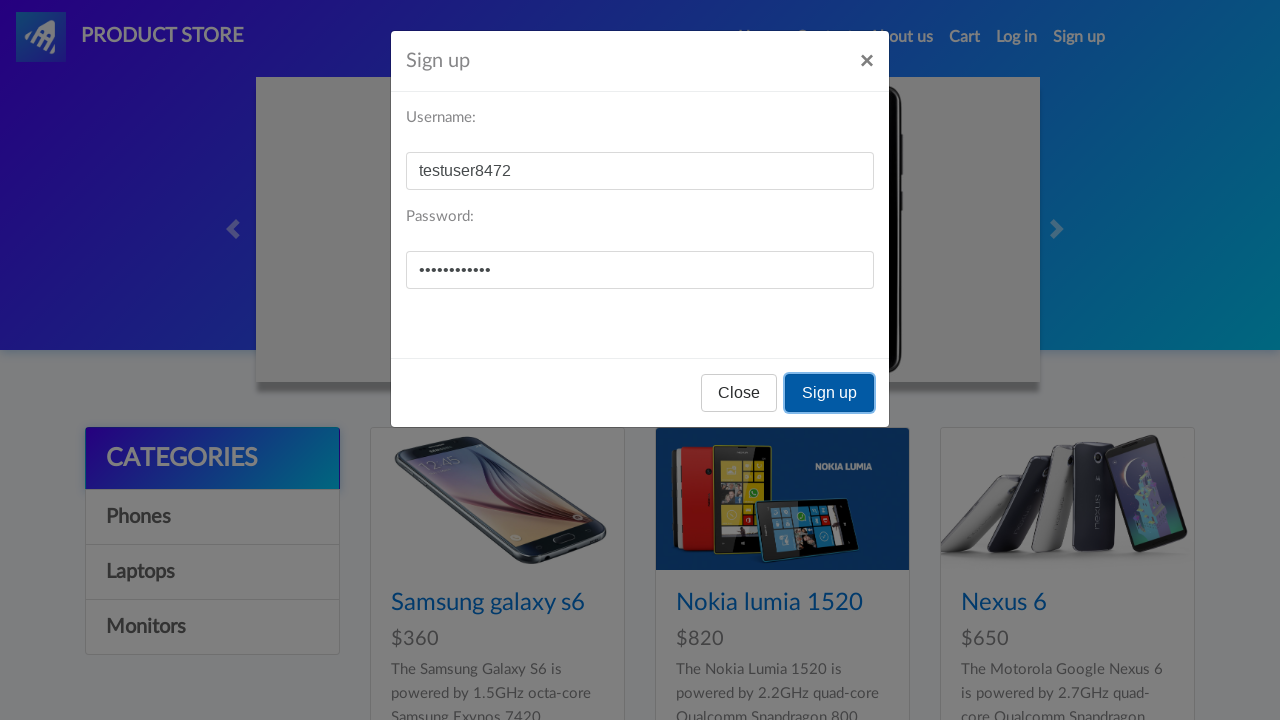